Tests the text box form by verifying the userName input field is displayed and filling it with text

Starting URL: https://demoqa.com/text-box

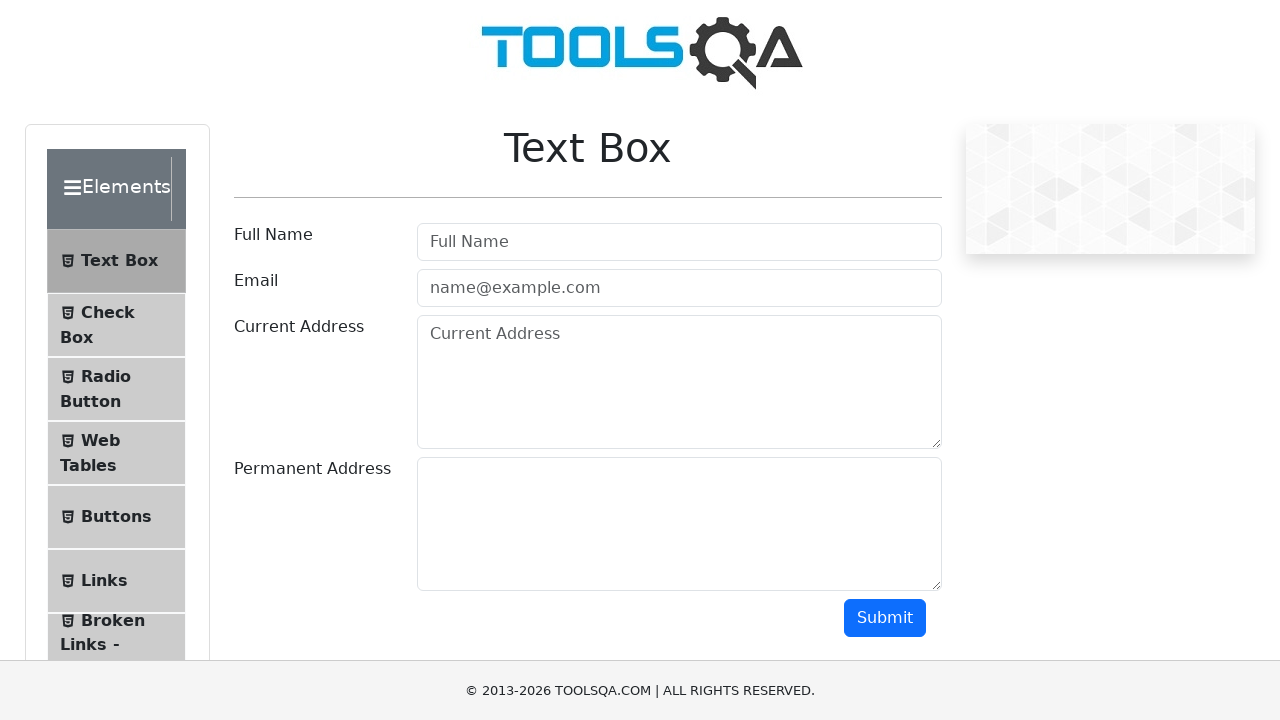

Waited for userName input field to be visible
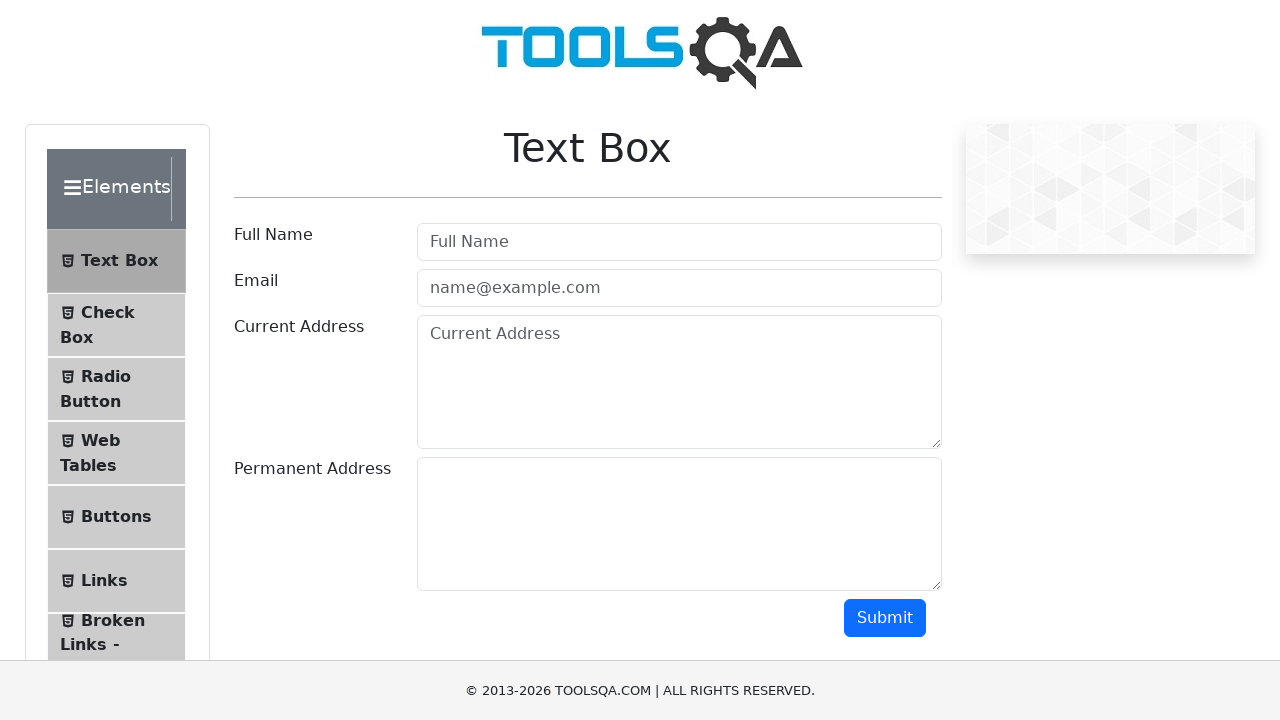

Filled userName input field with 'Мой первый текст' on #userName
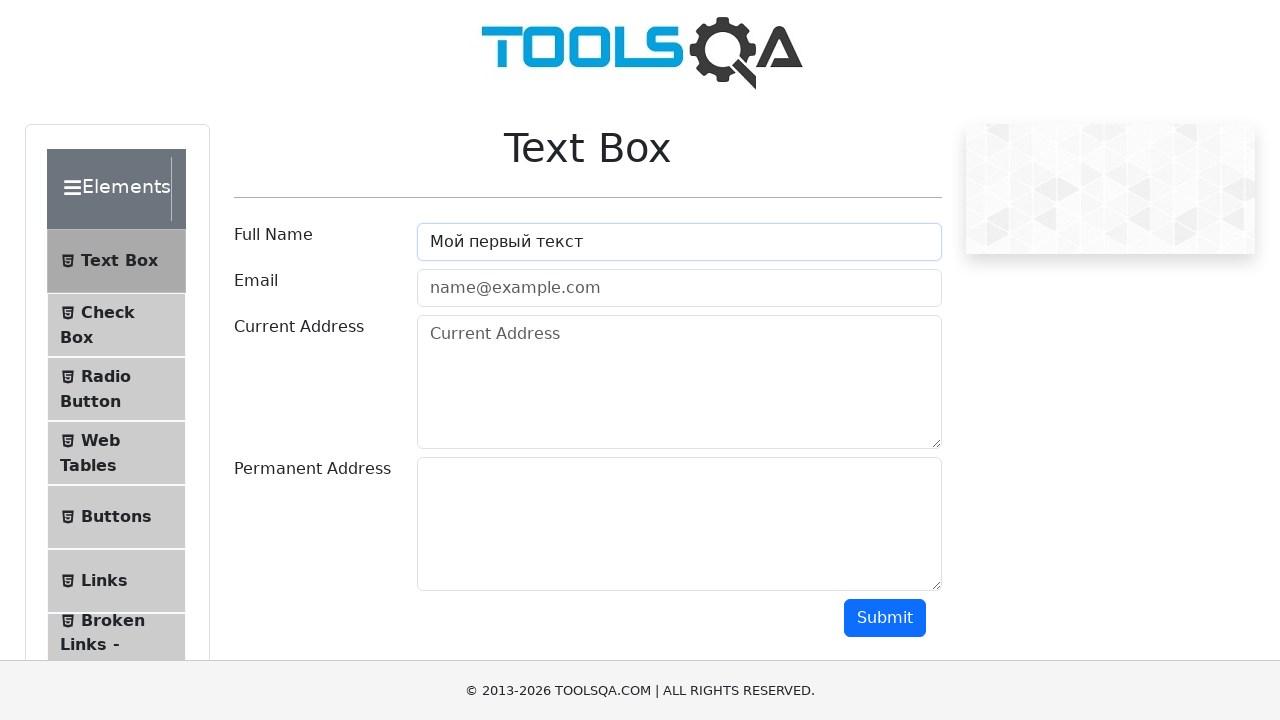

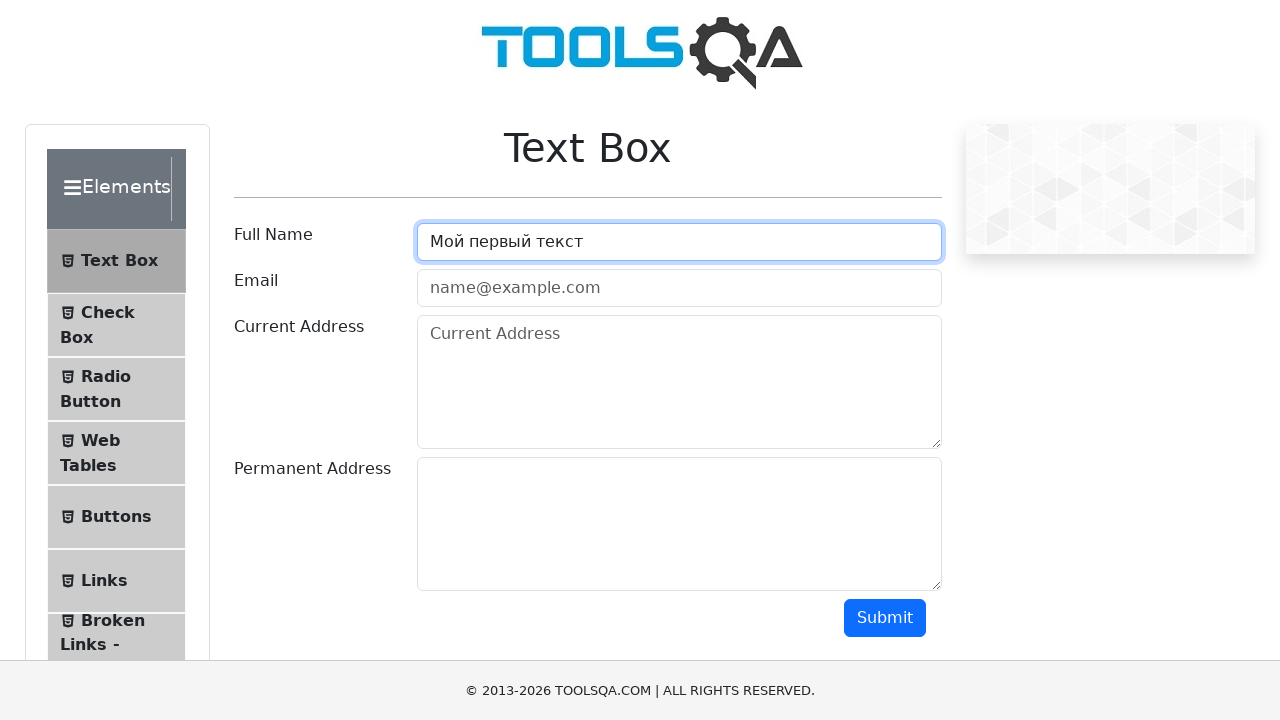